Tests dynamic loading with a longer timeout by clicking a start button and waiting for the loading indicator to disappear and the finish element to become visible (30 second timeout scenario)

Starting URL: https://automationfc.github.io/dynamic-loading/

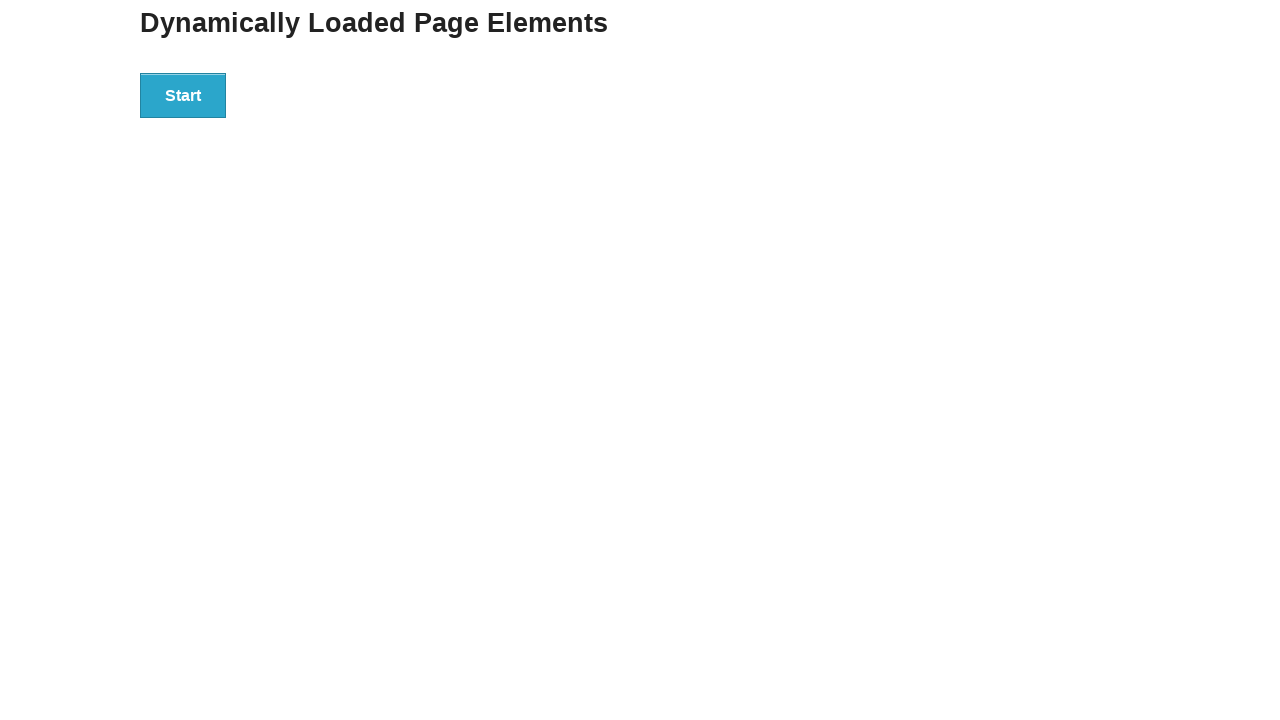

Start button became visible
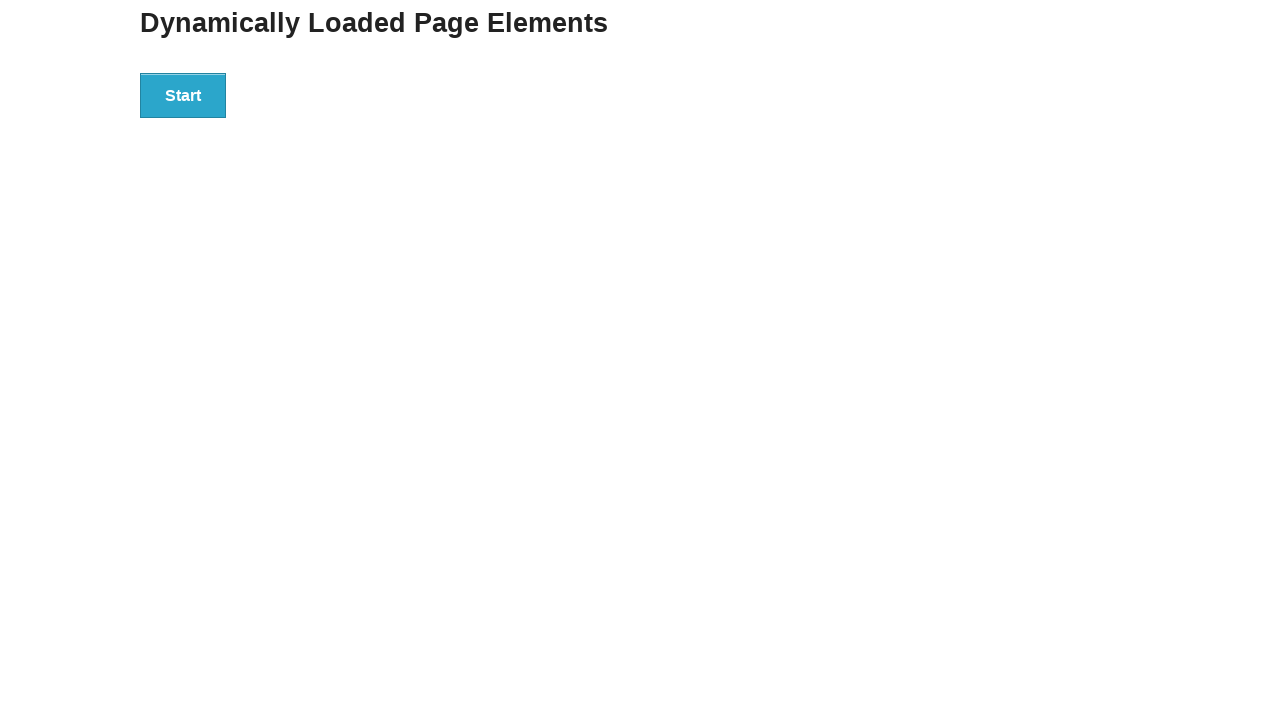

Clicked the start button to initiate dynamic loading at (183, 95) on div#start>button
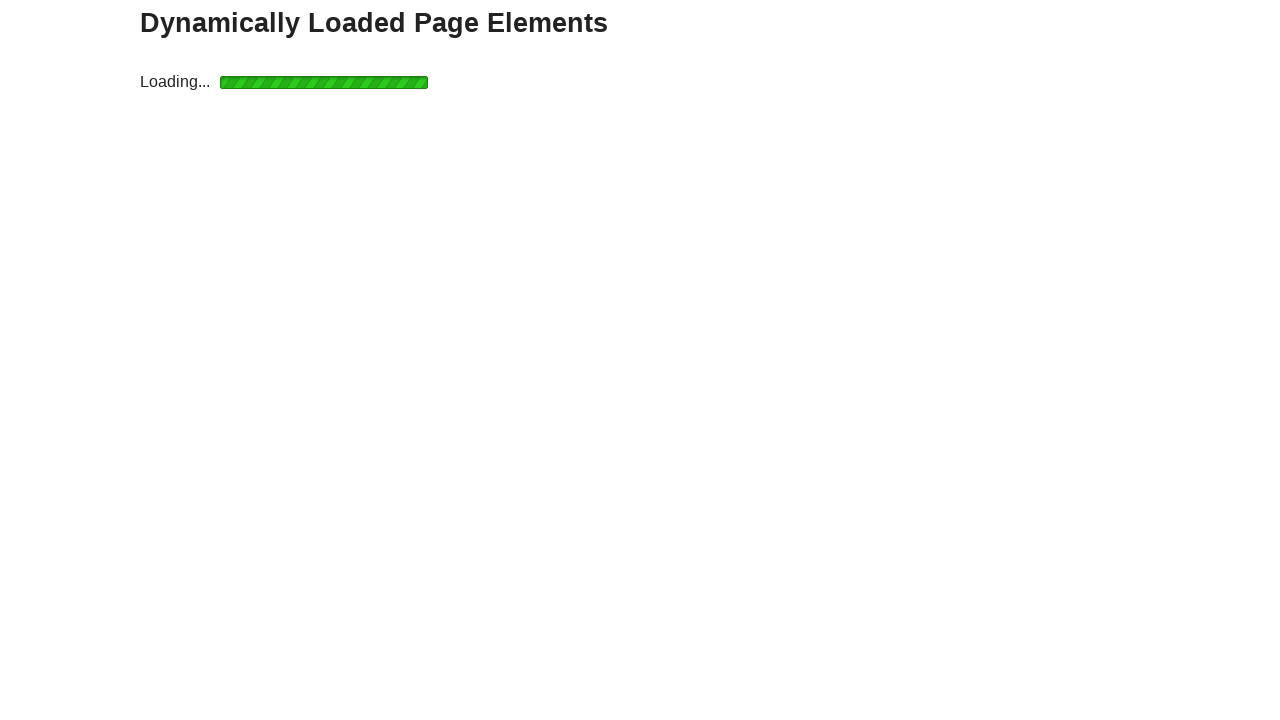

Loading indicator disappeared after waiting (30 second timeout scenario)
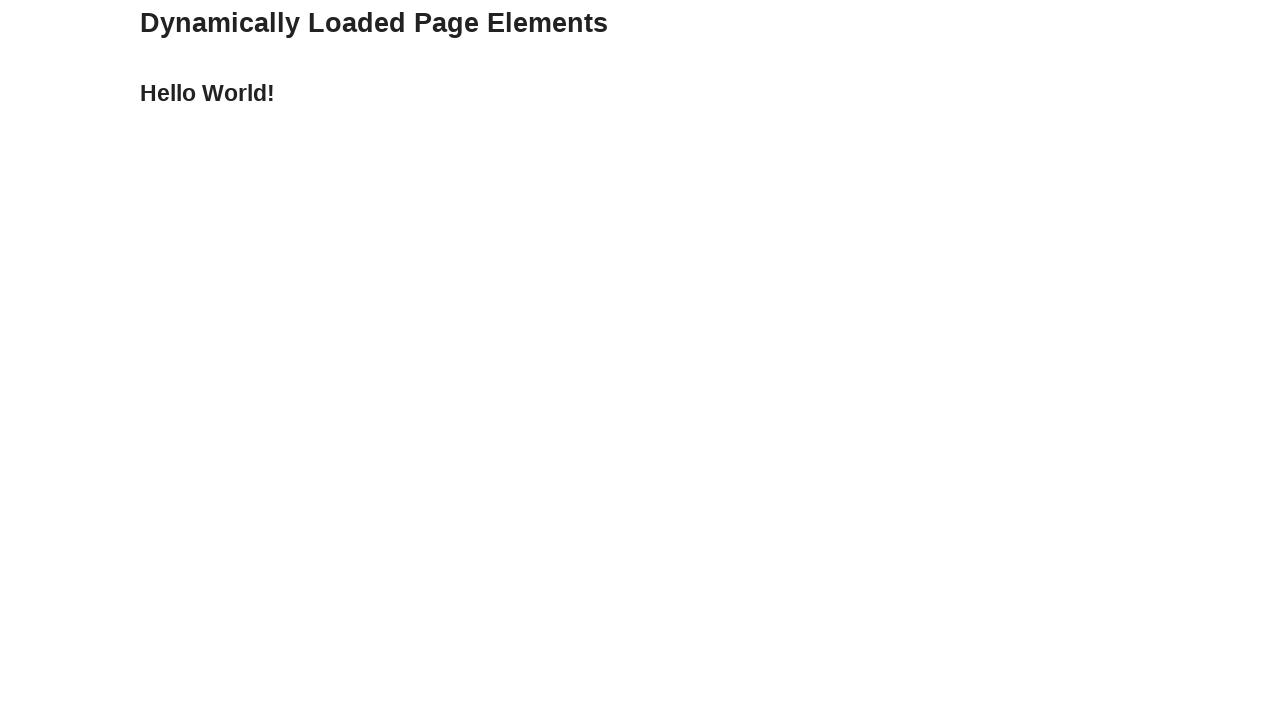

Finish element became visible, dynamic loading completed successfully
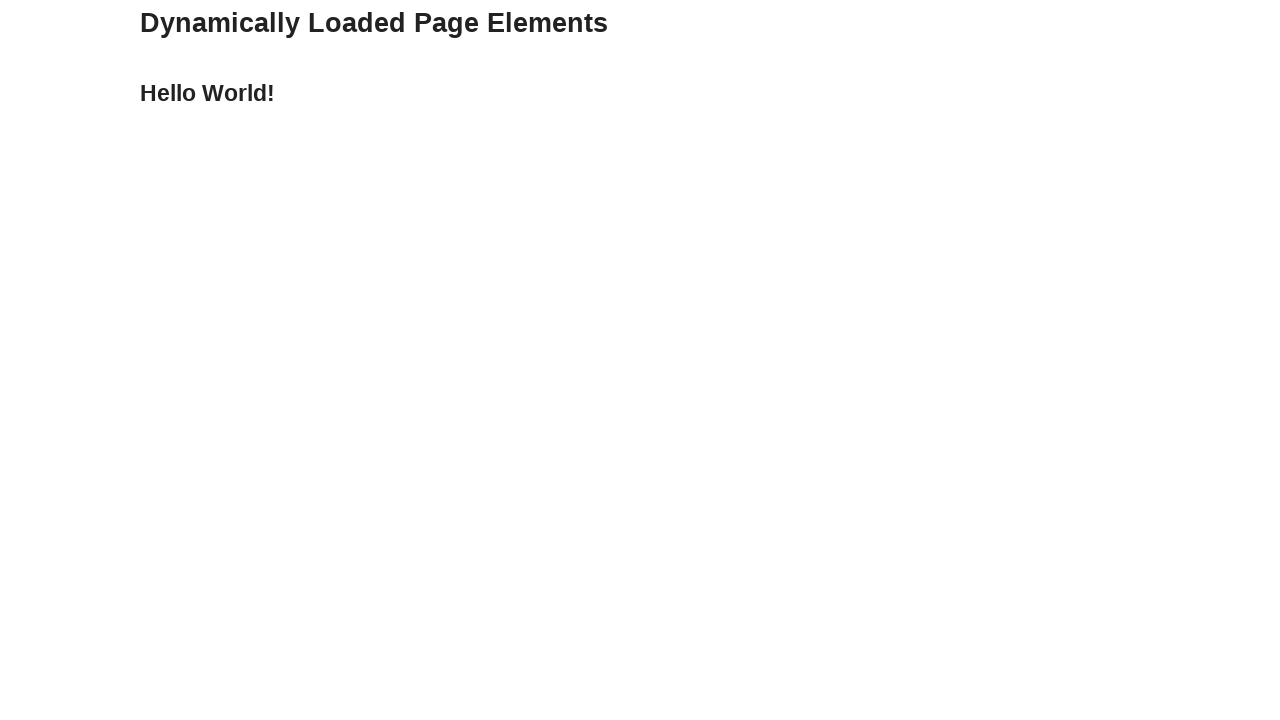

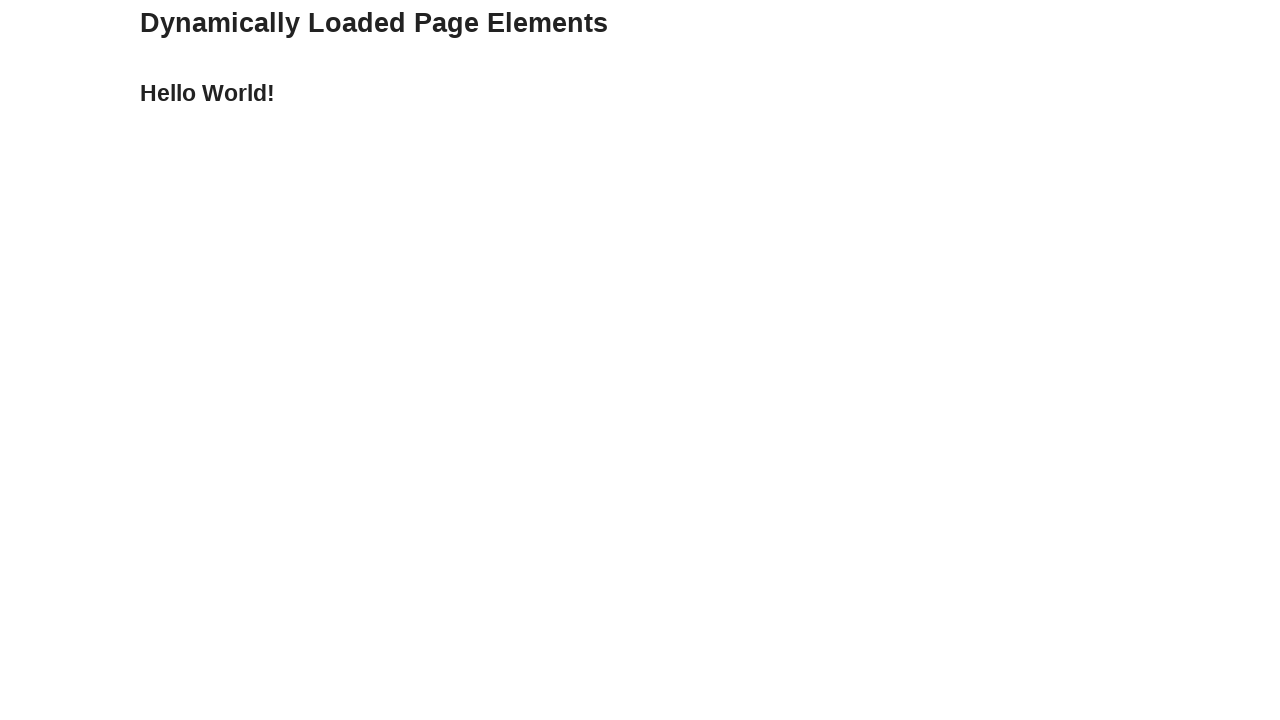